A basic smoke test that navigates to the EA App homepage and verifies the page loads successfully.

Starting URL: http://eaapp.somee.com

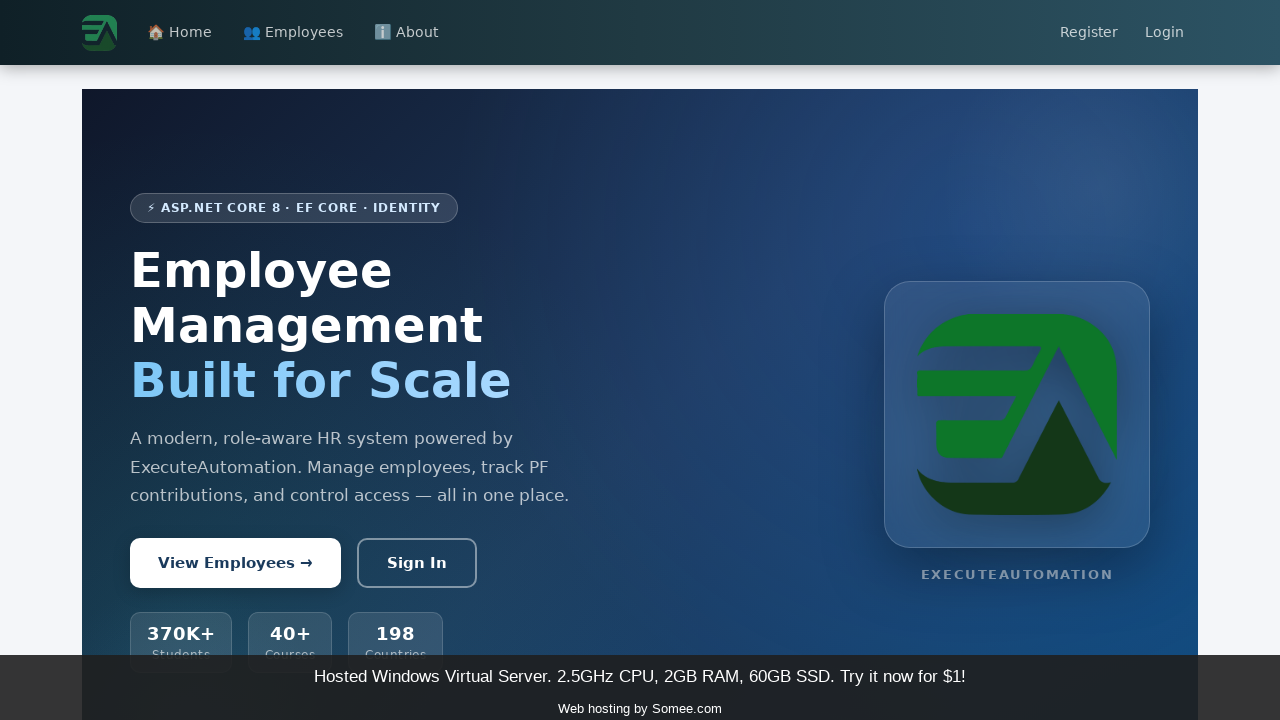

Waited for page to reach domcontentloaded state
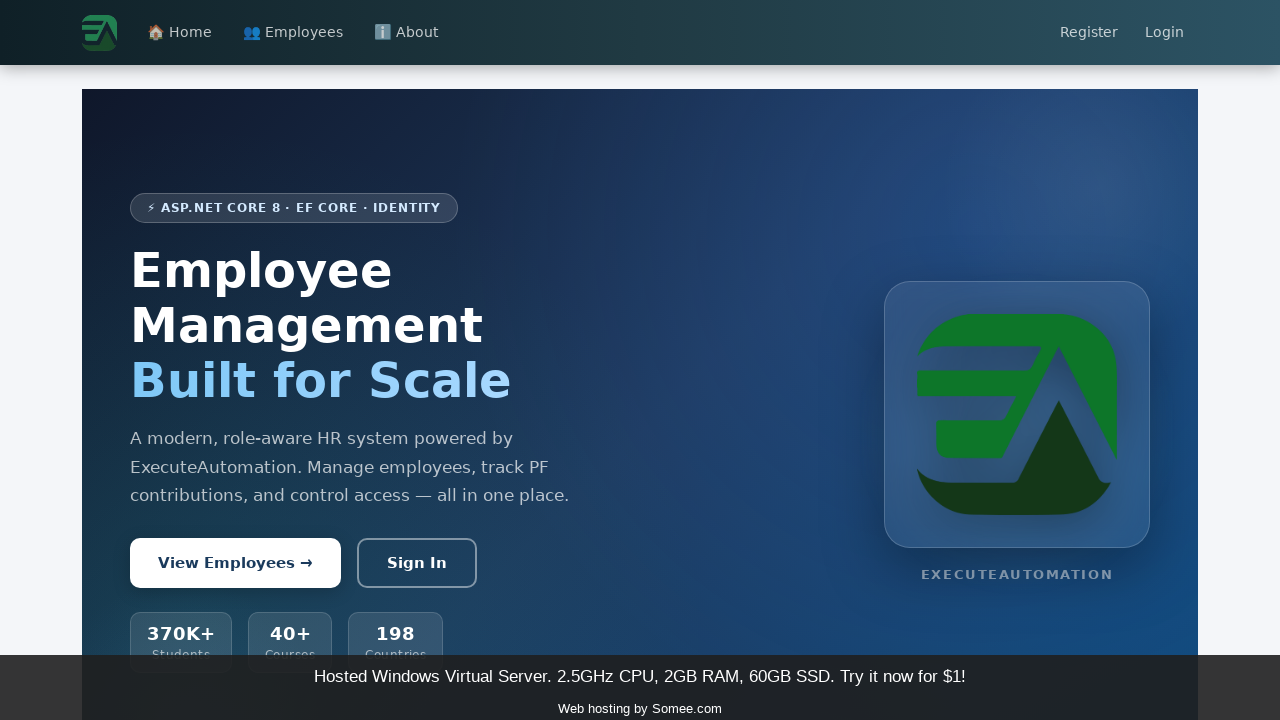

Verified EA App homepage loaded successfully with page title or content
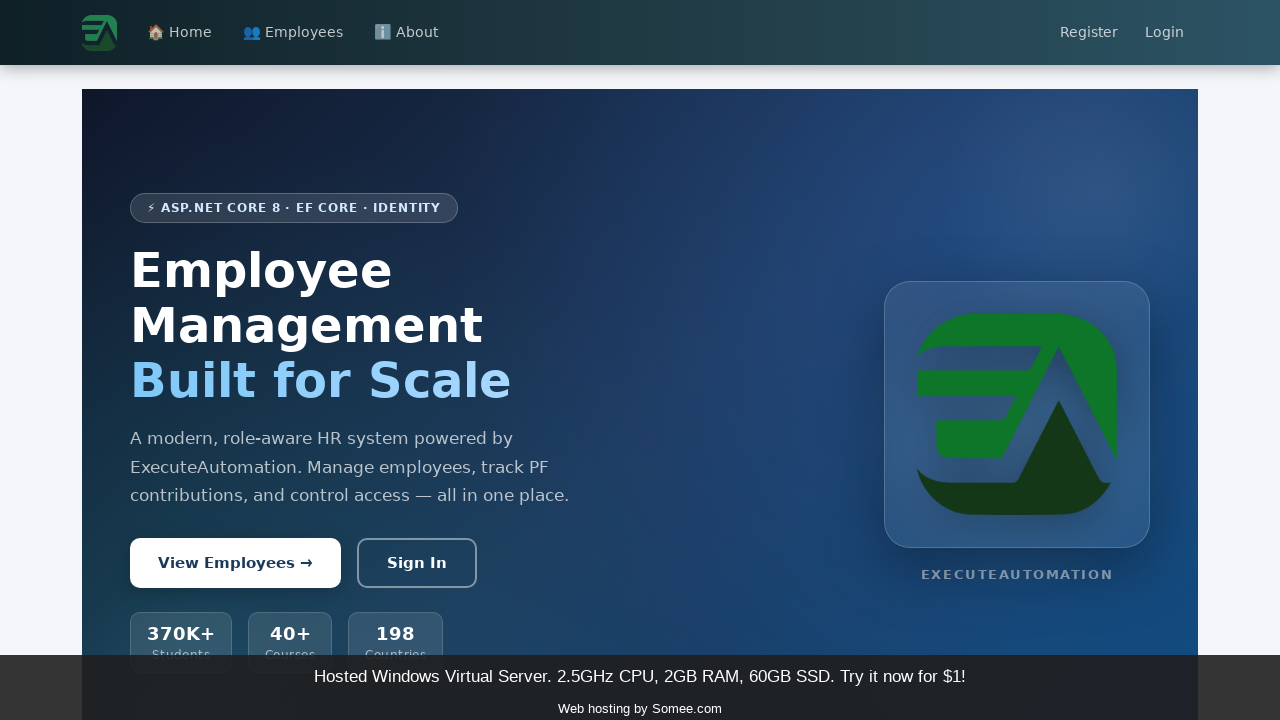

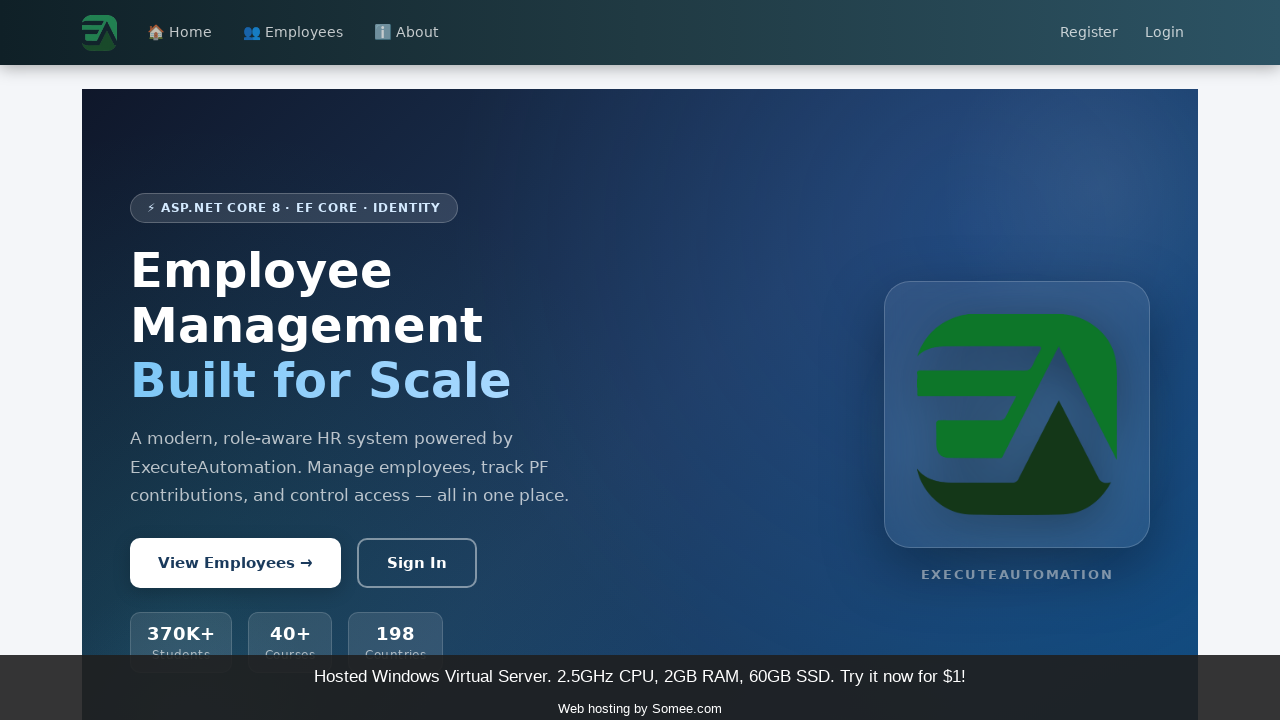